Tests drag and drop functionality by dragging a source element to a destination drop zone

Starting URL: https://testautomationpractice.blogspot.com/

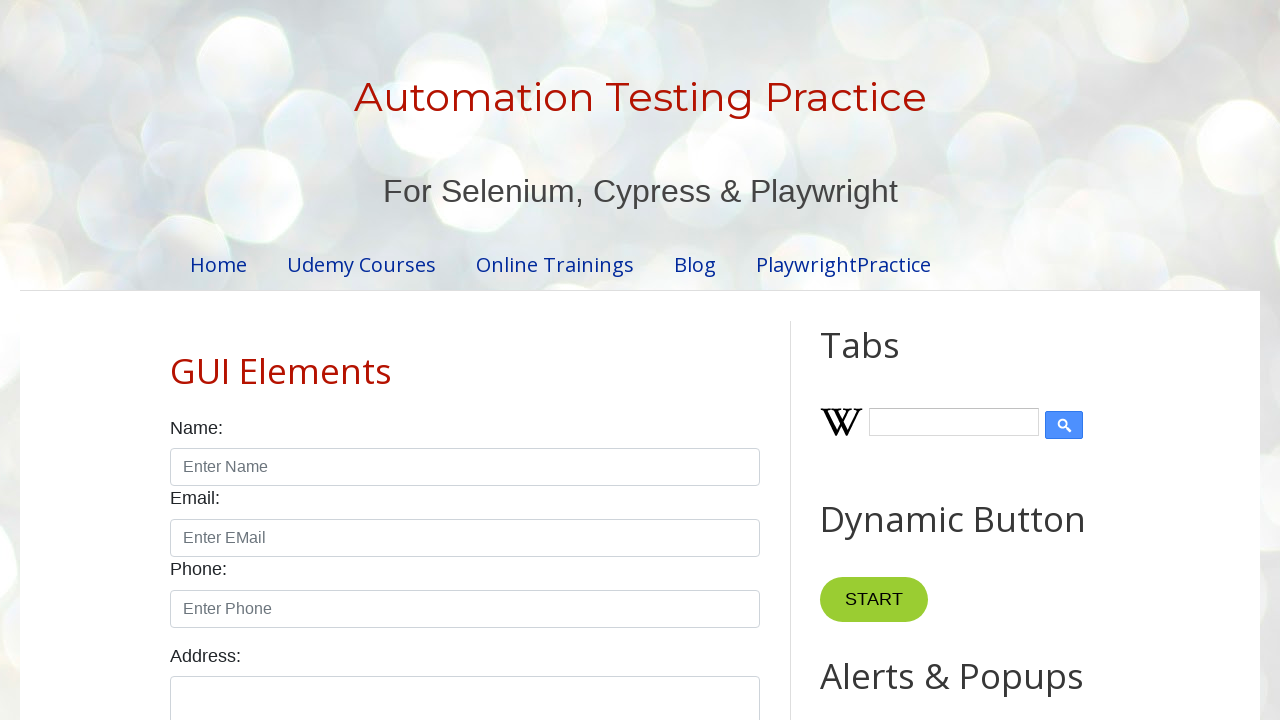

Located draggable source element with ID 'draggable'
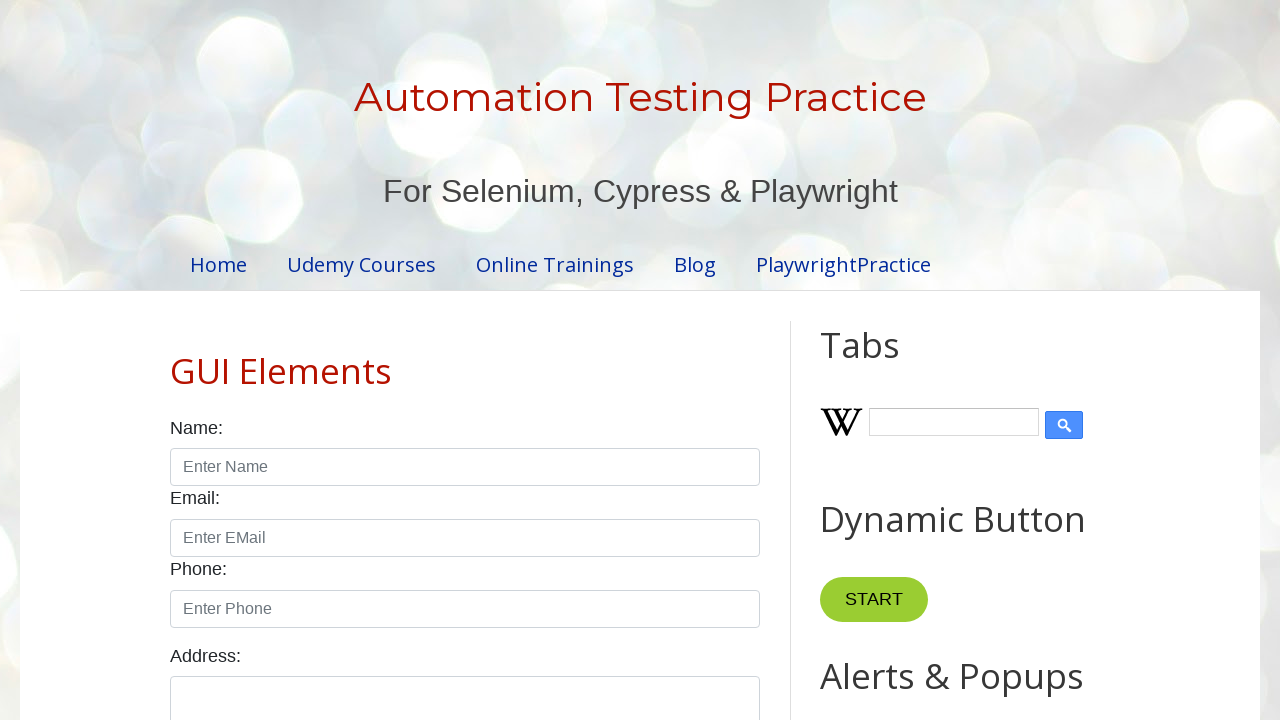

Located drop zone destination element with ID 'droppable'
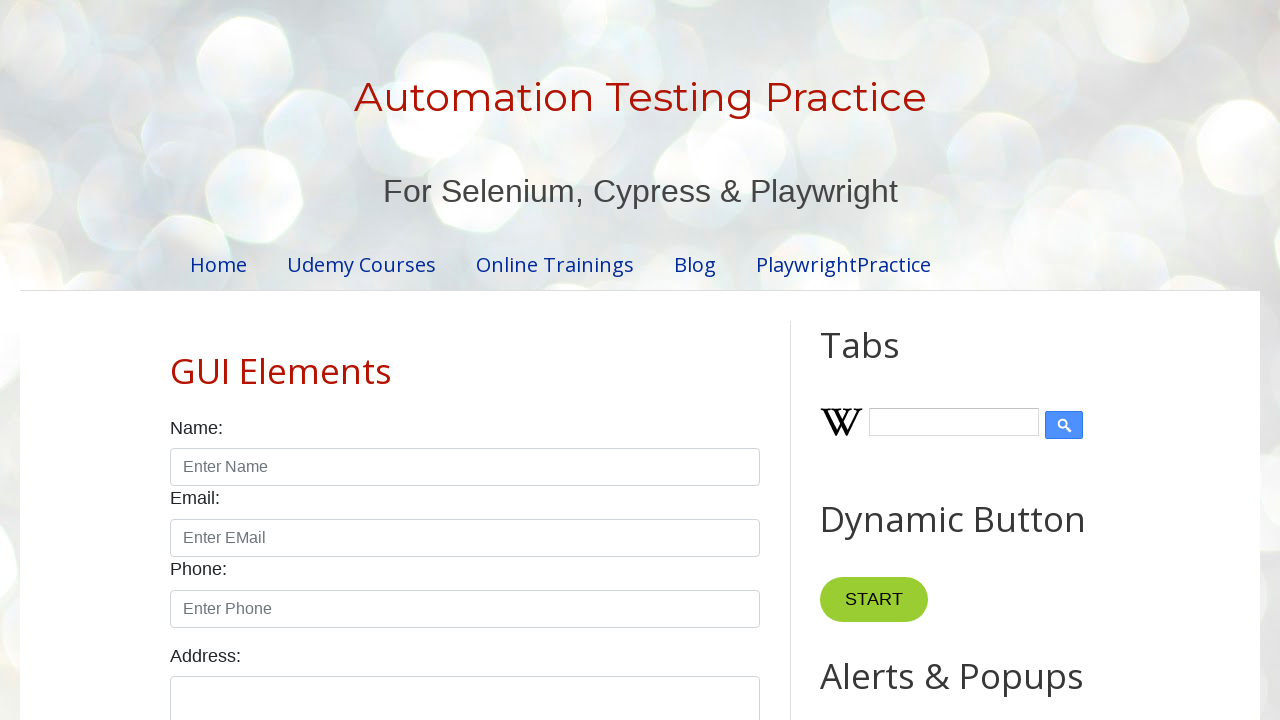

Dragged source element to destination drop zone at (1015, 386)
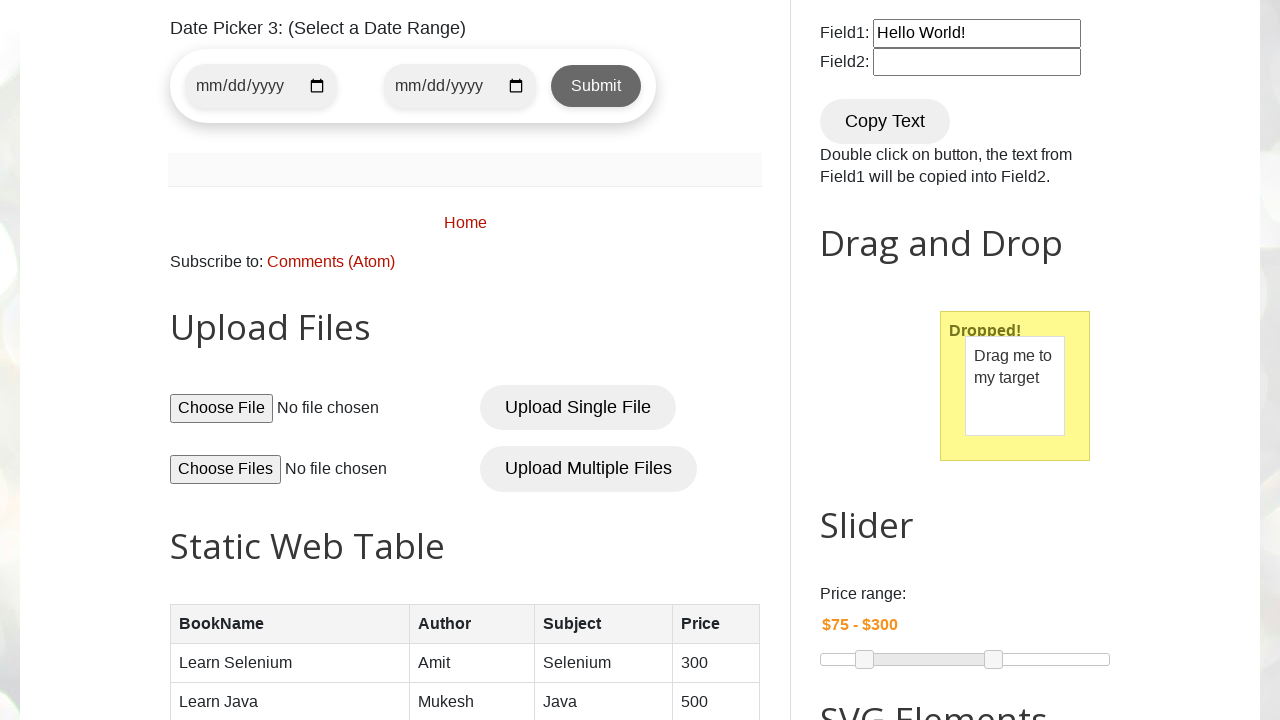

Waited 2 seconds for drag and drop action to complete
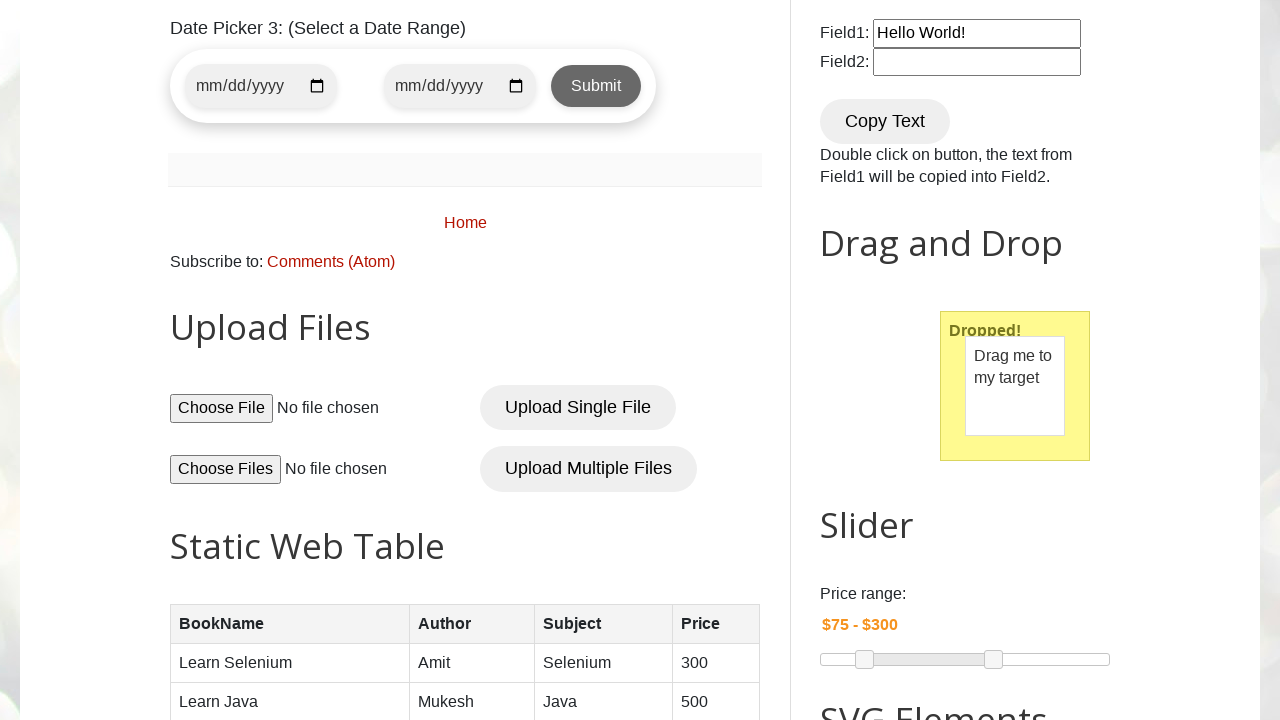

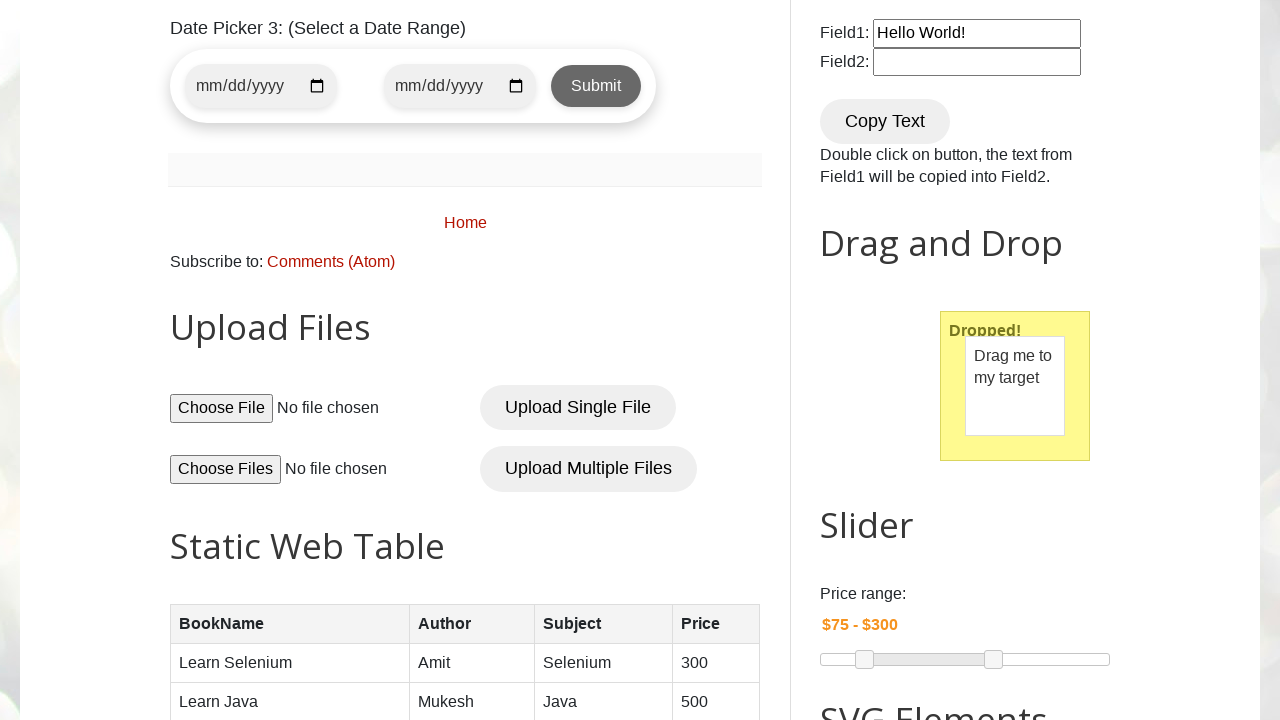